Tests the Python.org search functionality by entering "pycon" as a search query and submitting the form

Starting URL: https://www.python.org

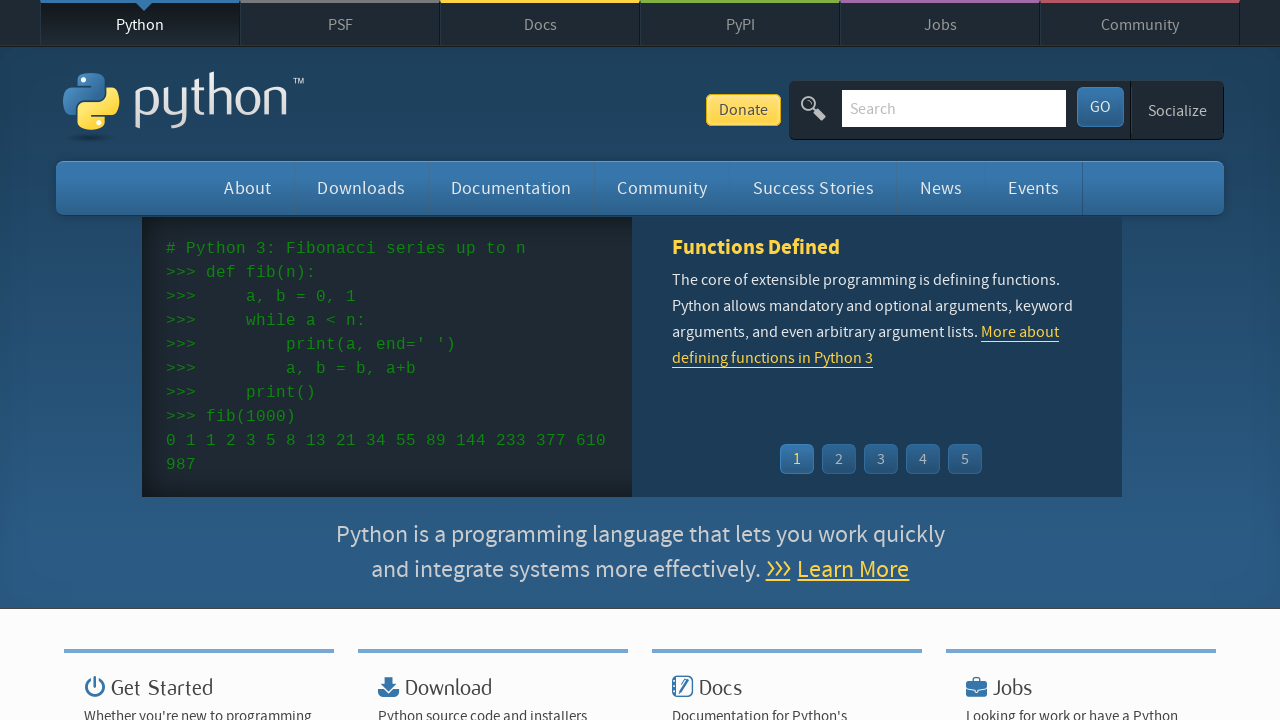

Verified page title contains 'Python'
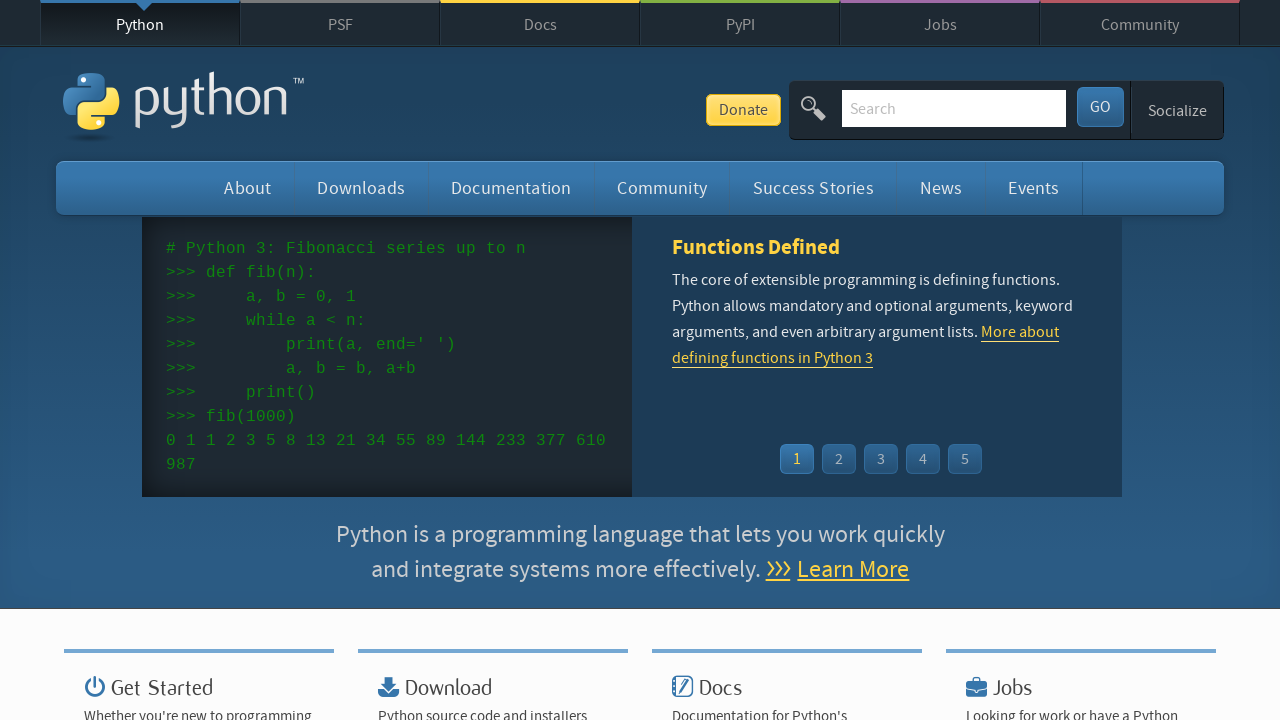

Cleared the search input field on input[name='q']
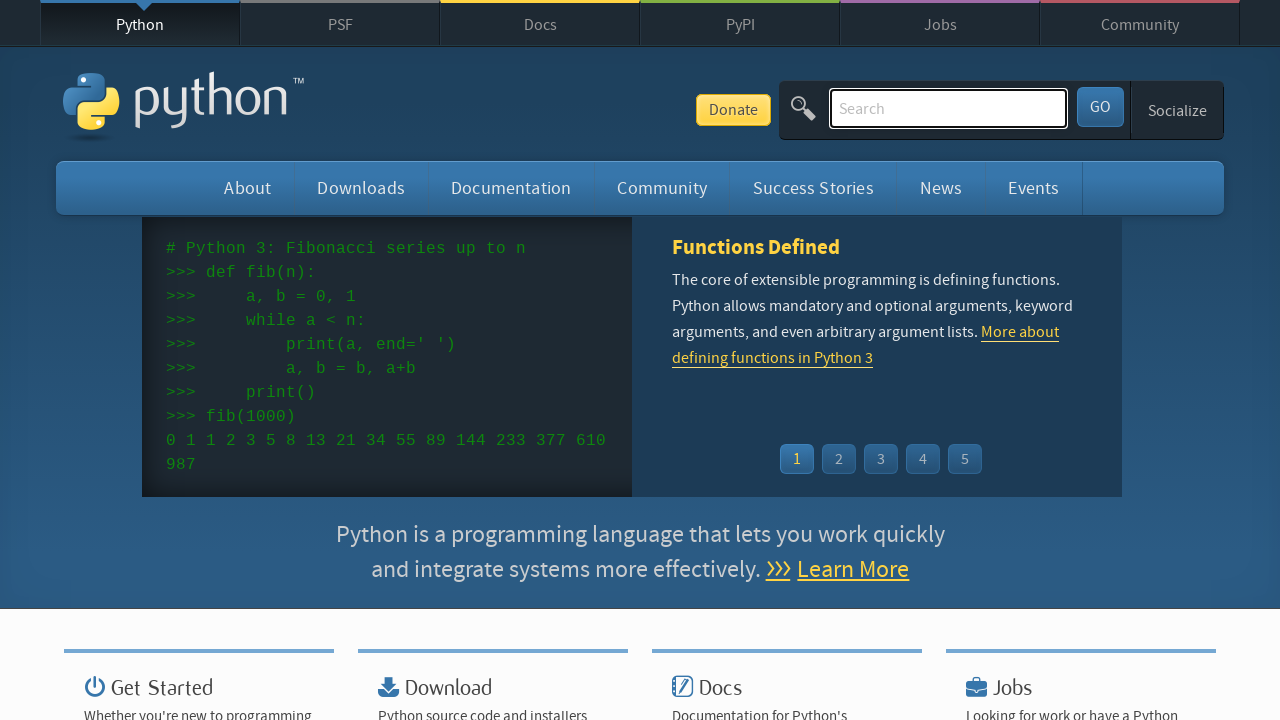

Filled search field with 'pycon' on input[name='q']
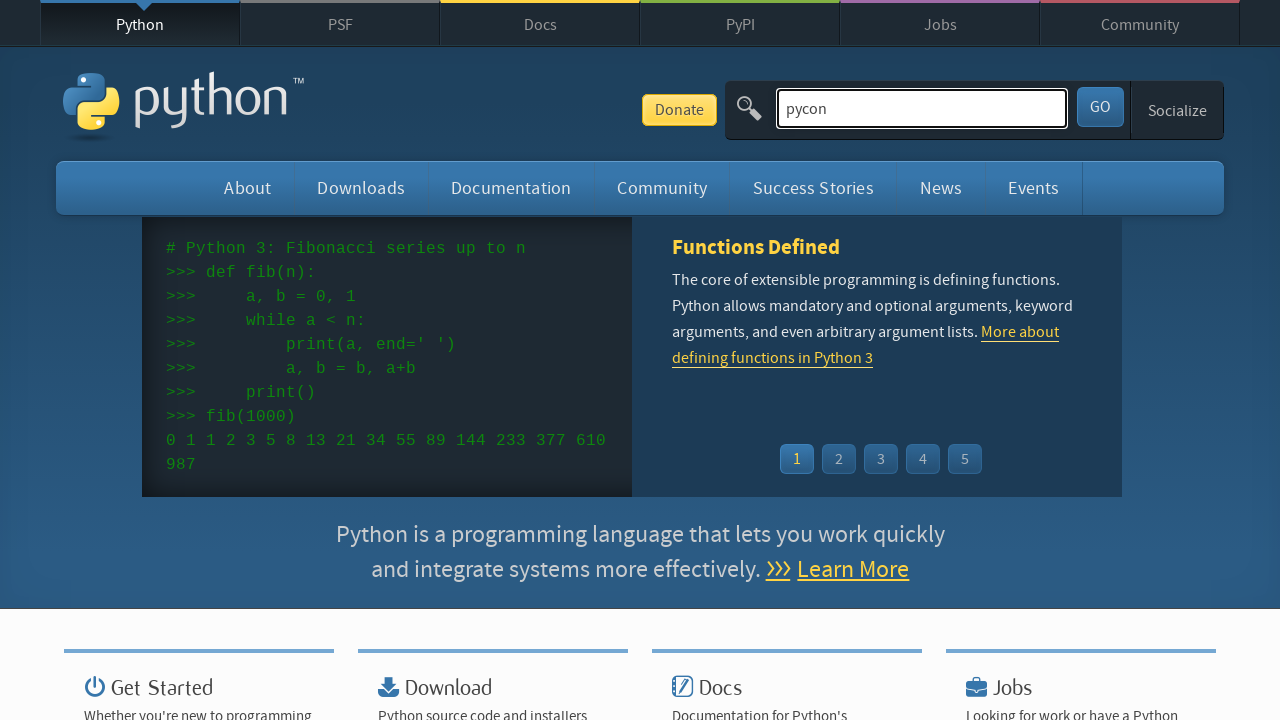

Submitted search form by pressing Enter on input[name='q']
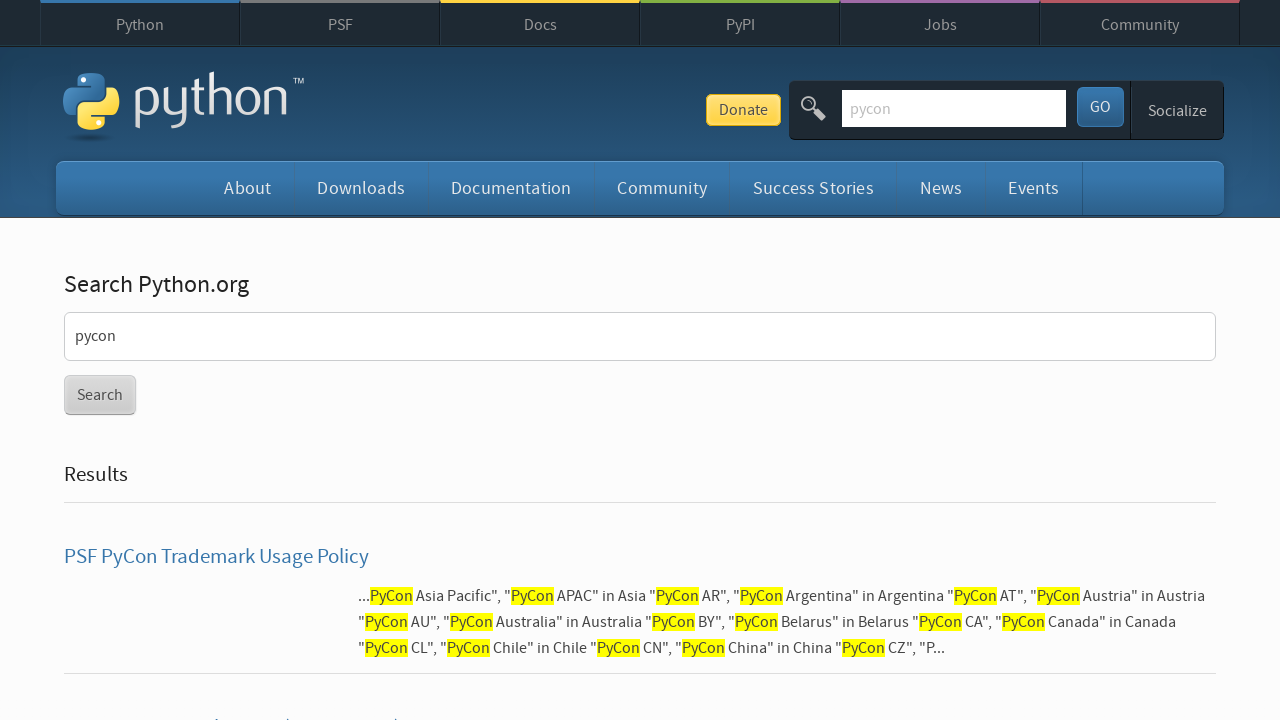

Waited for page to reach networkidle state
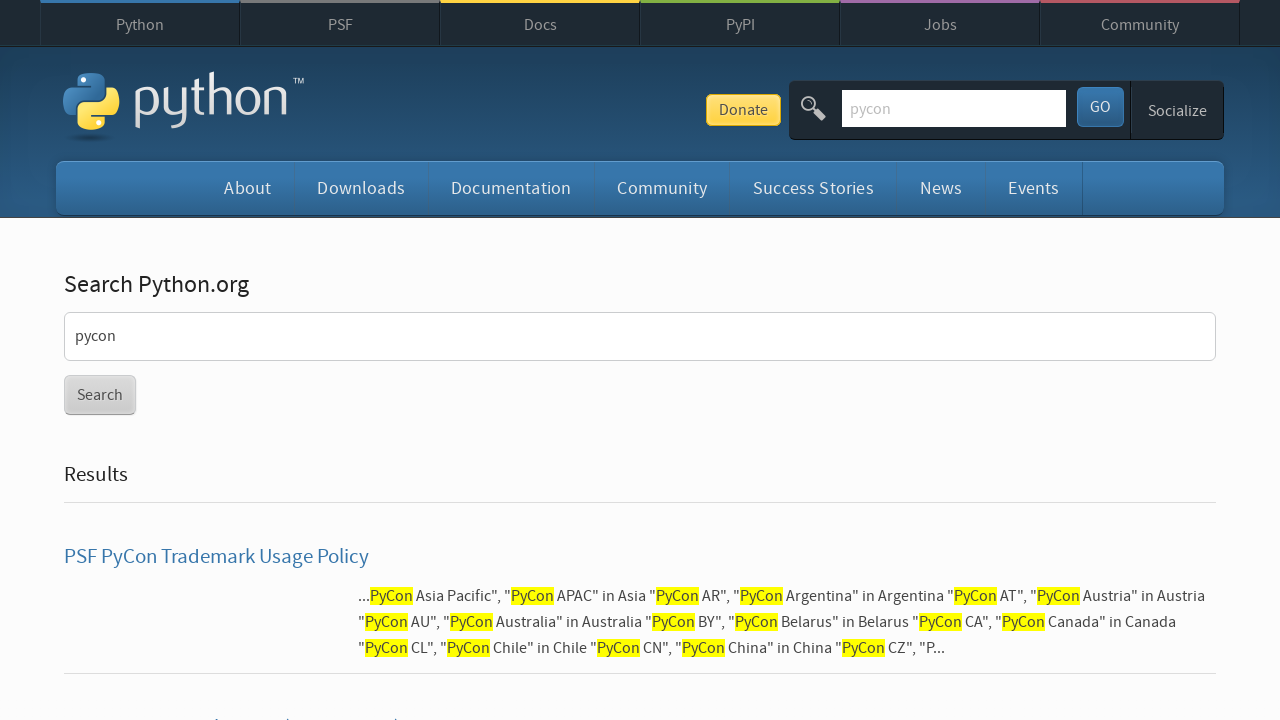

Verified search results are displayed (no 'No results found' message)
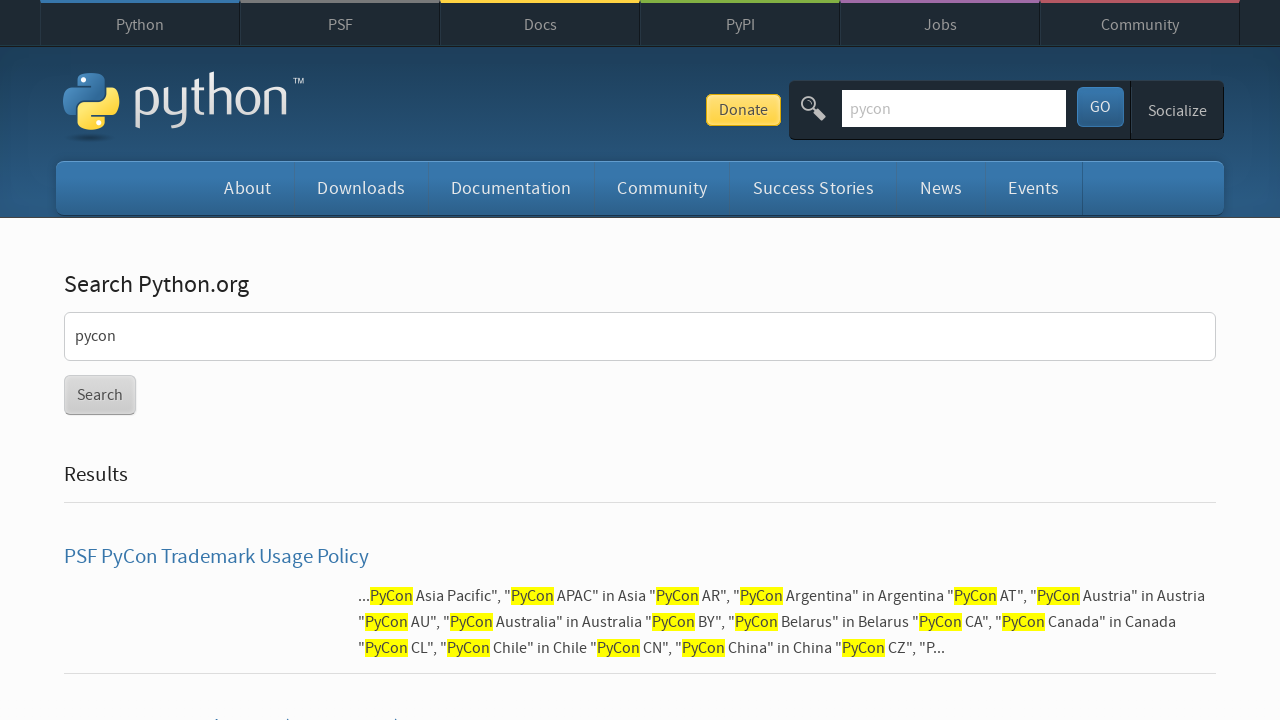

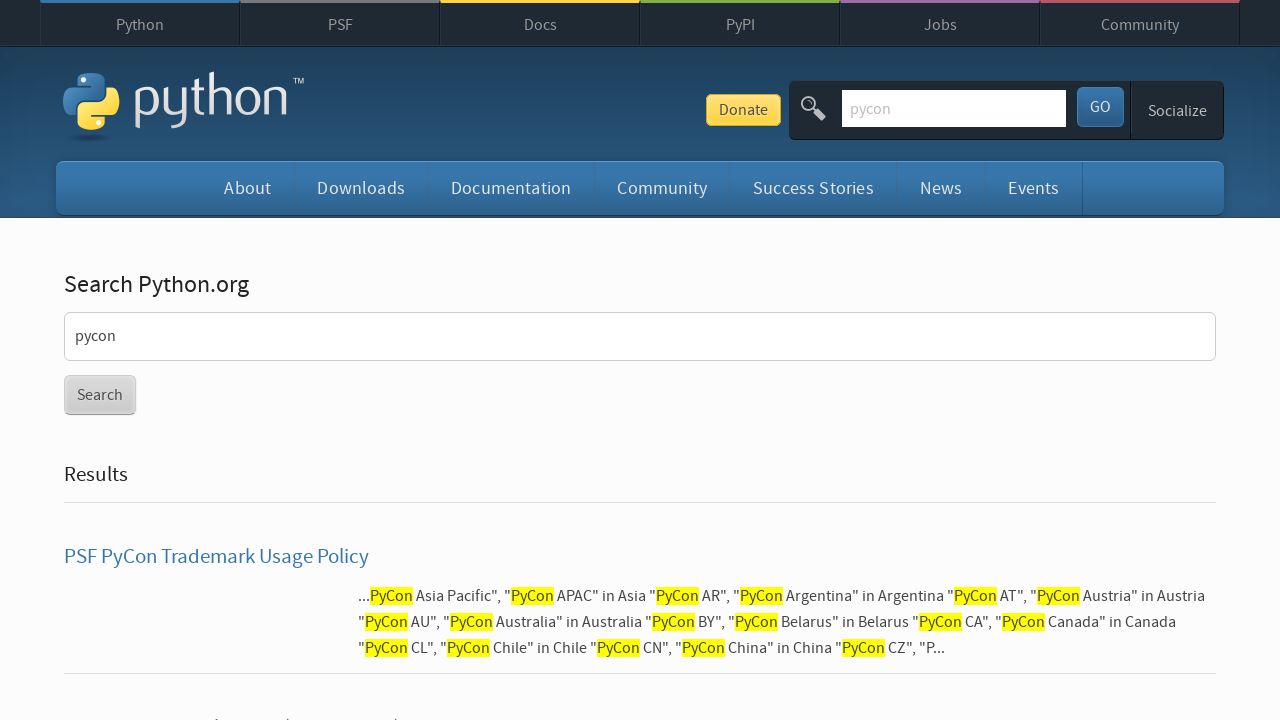